Tests various link counting and navigation functionalities on the practice page, including counting all links, footer links, first column footer links, and opening each link in new tabs to verify page titles

Starting URL: https://qaclickacademy.com/practice.php

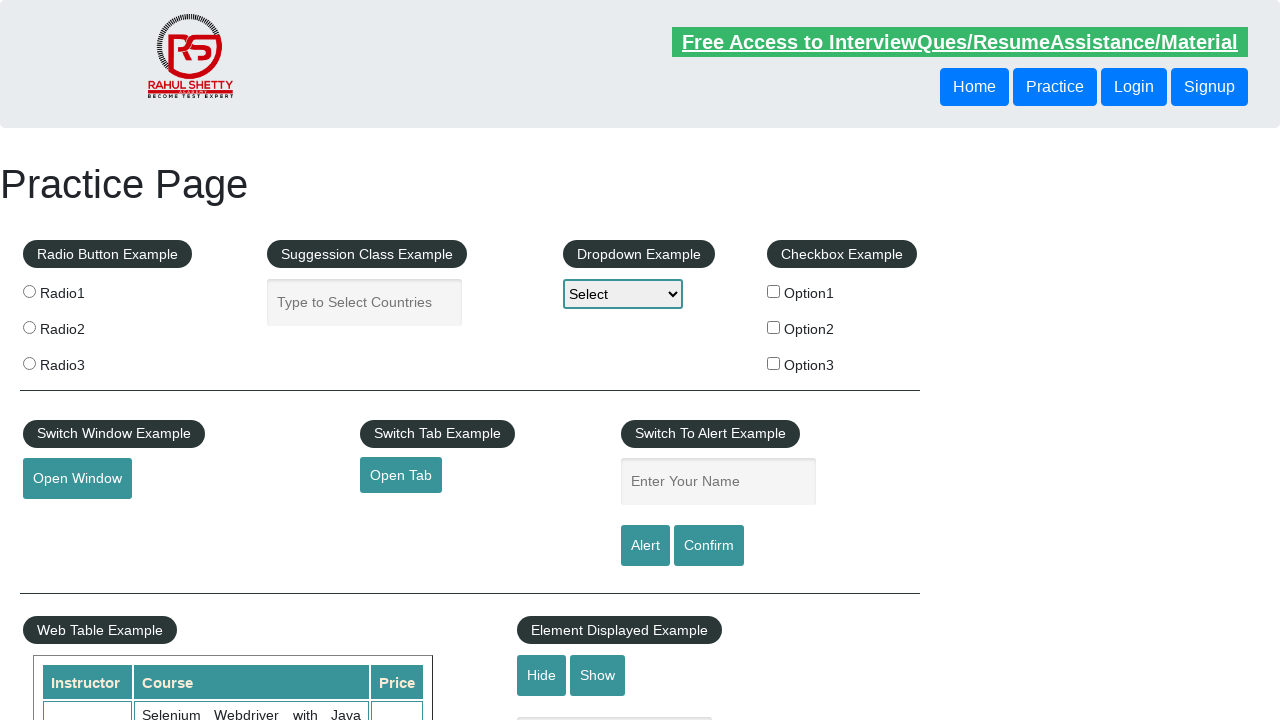

Located all links on page: 27 total links found
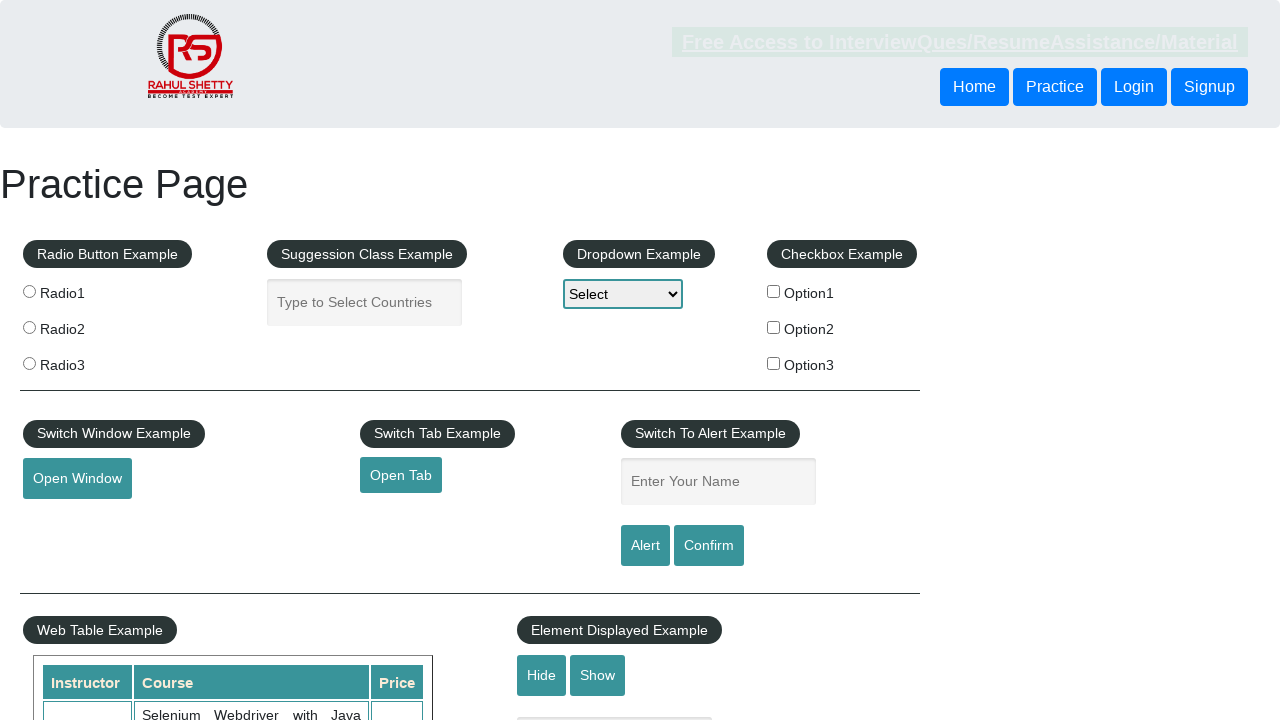

Located footer section (#gf-BIG)
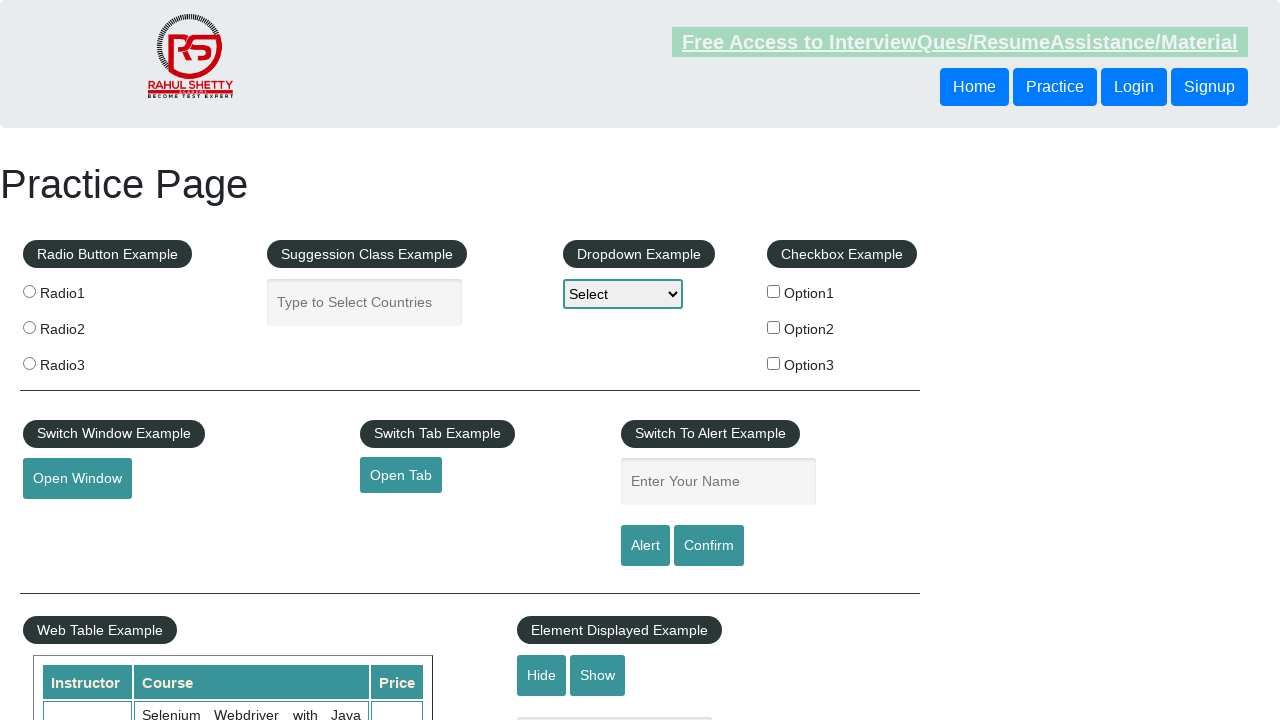

Located all footer links: 20 footer links found
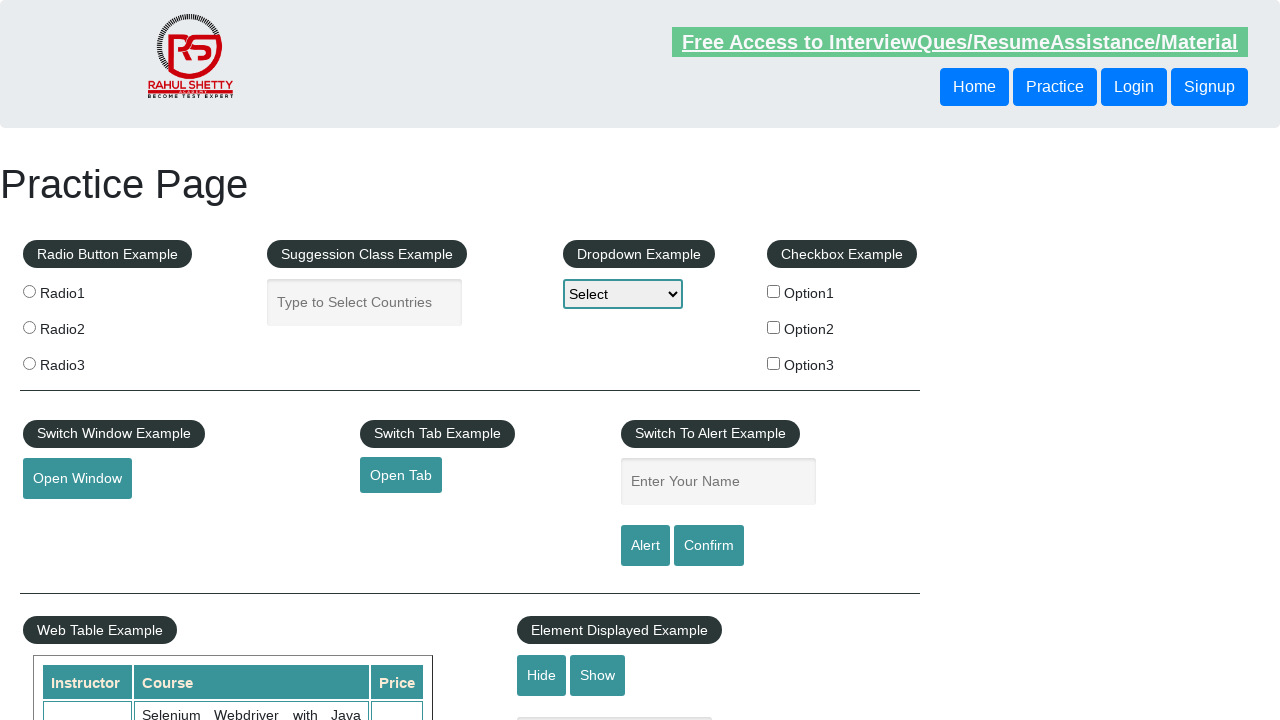

Located first column of footer table
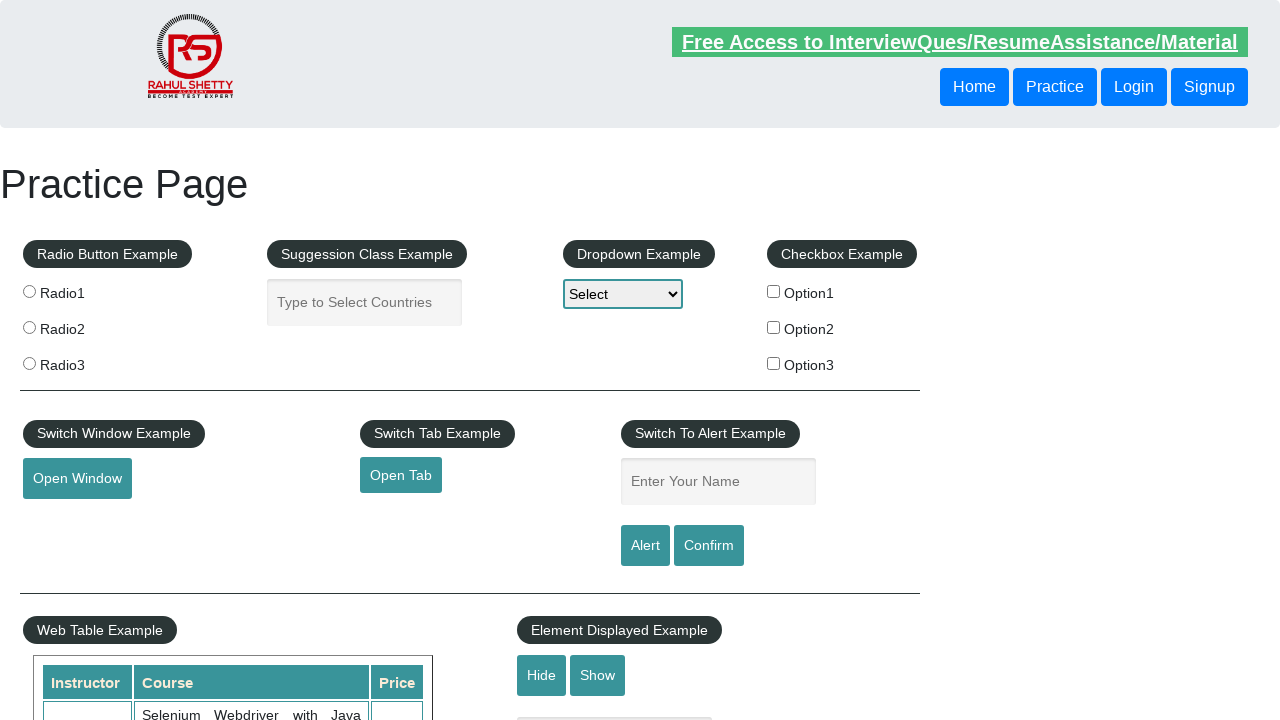

Located first column footer links: 5 links found
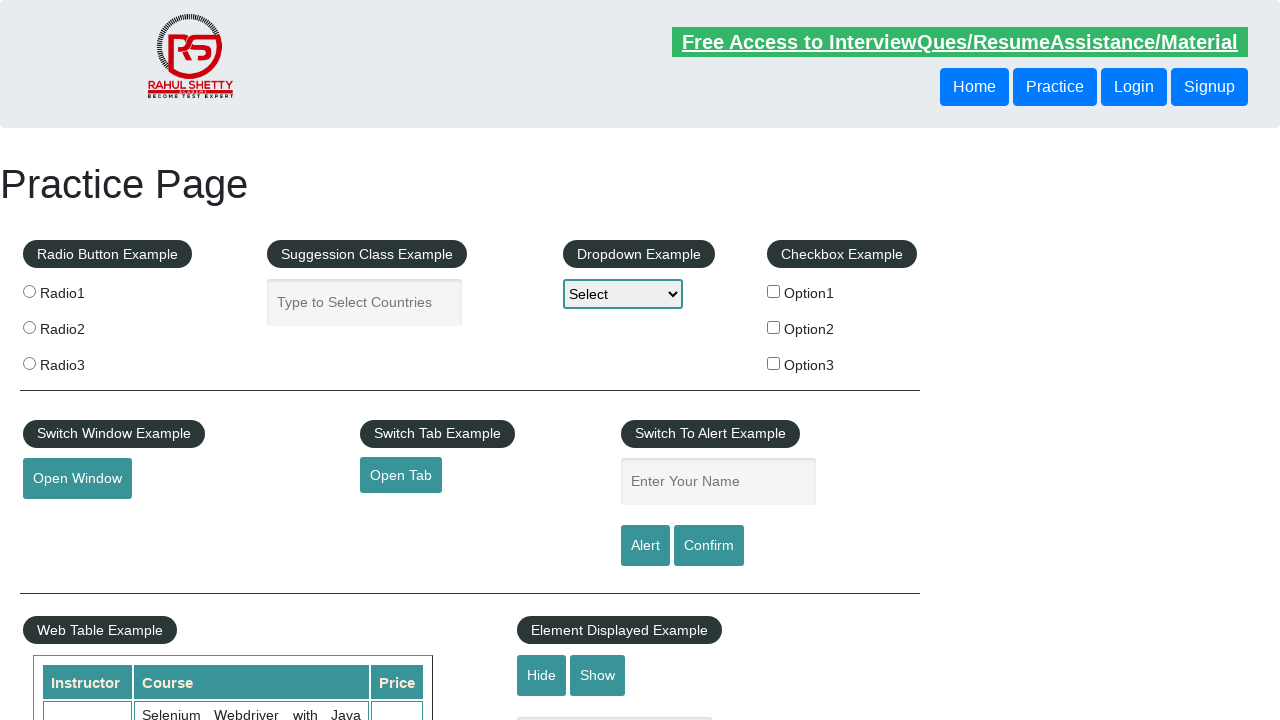

Opened link in new tab using Ctrl+Click at (157, 482) on #gf-BIG >> xpath=//table/tbody/tr/td[1]/ul >> a >> nth=0
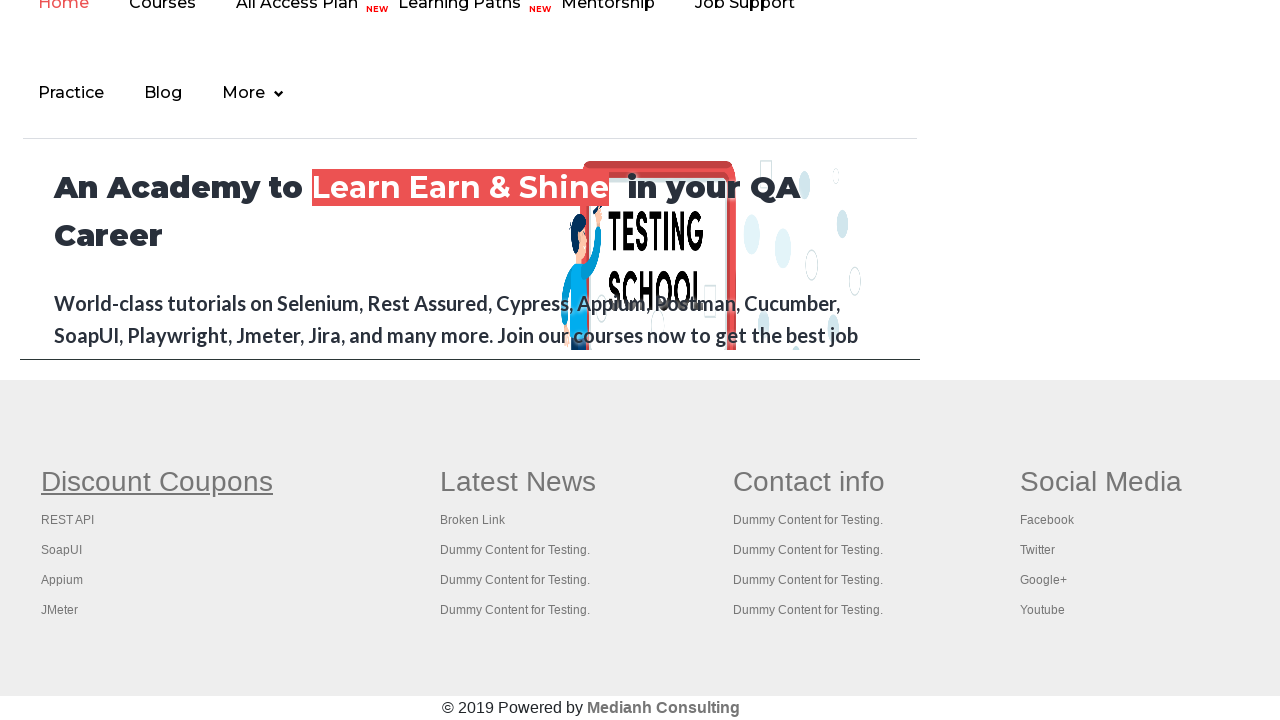

Opened link in new tab using Ctrl+Click at (68, 520) on #gf-BIG >> xpath=//table/tbody/tr/td[1]/ul >> a >> nth=1
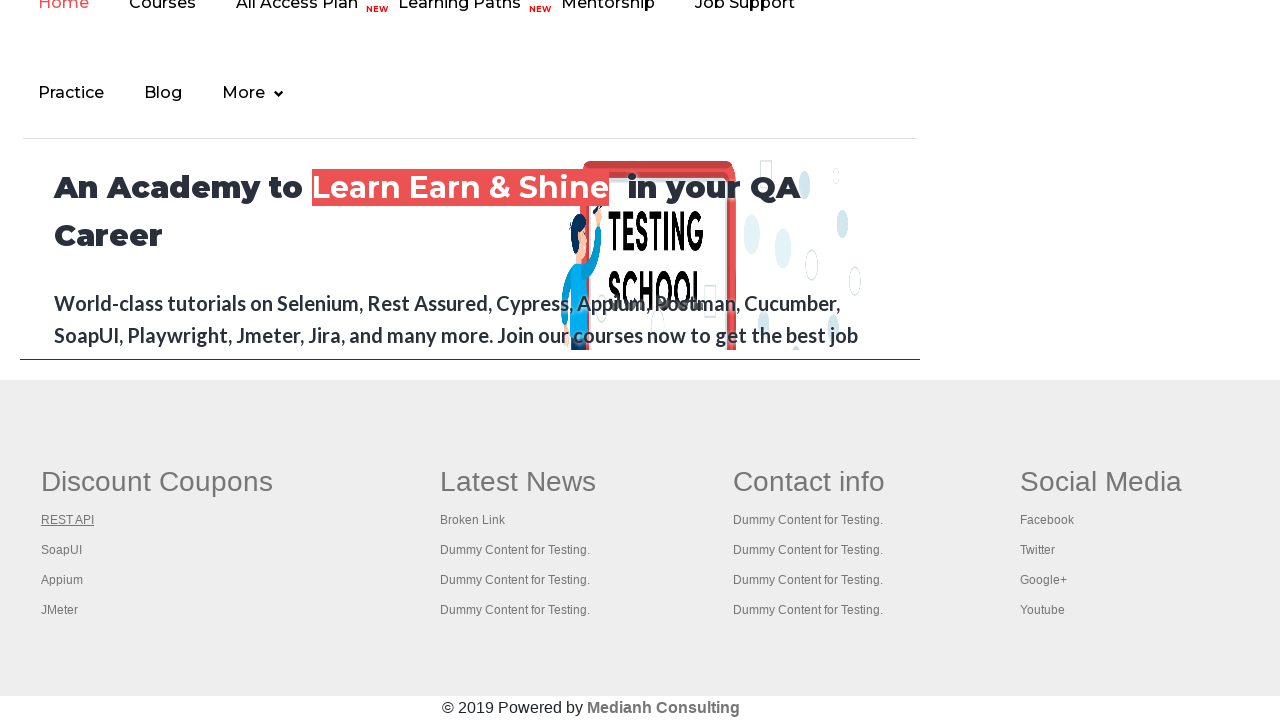

Opened link in new tab using Ctrl+Click at (62, 550) on #gf-BIG >> xpath=//table/tbody/tr/td[1]/ul >> a >> nth=2
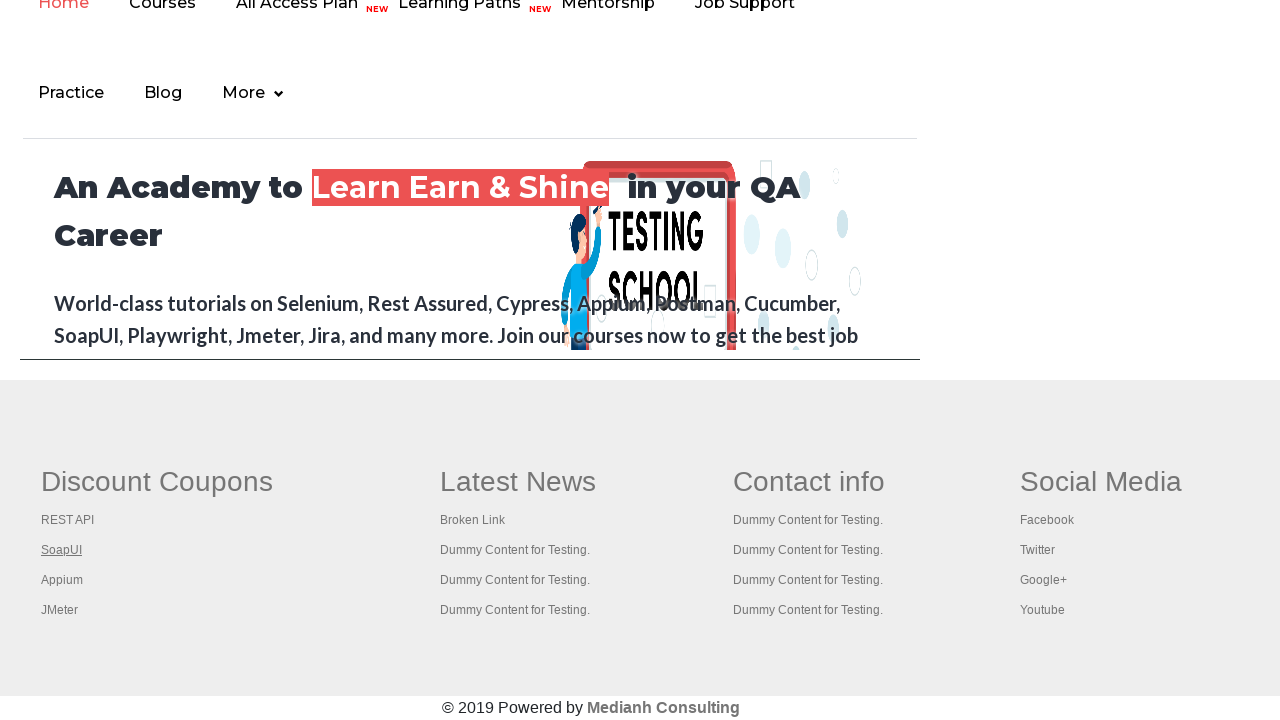

Opened link in new tab using Ctrl+Click at (62, 580) on #gf-BIG >> xpath=//table/tbody/tr/td[1]/ul >> a >> nth=3
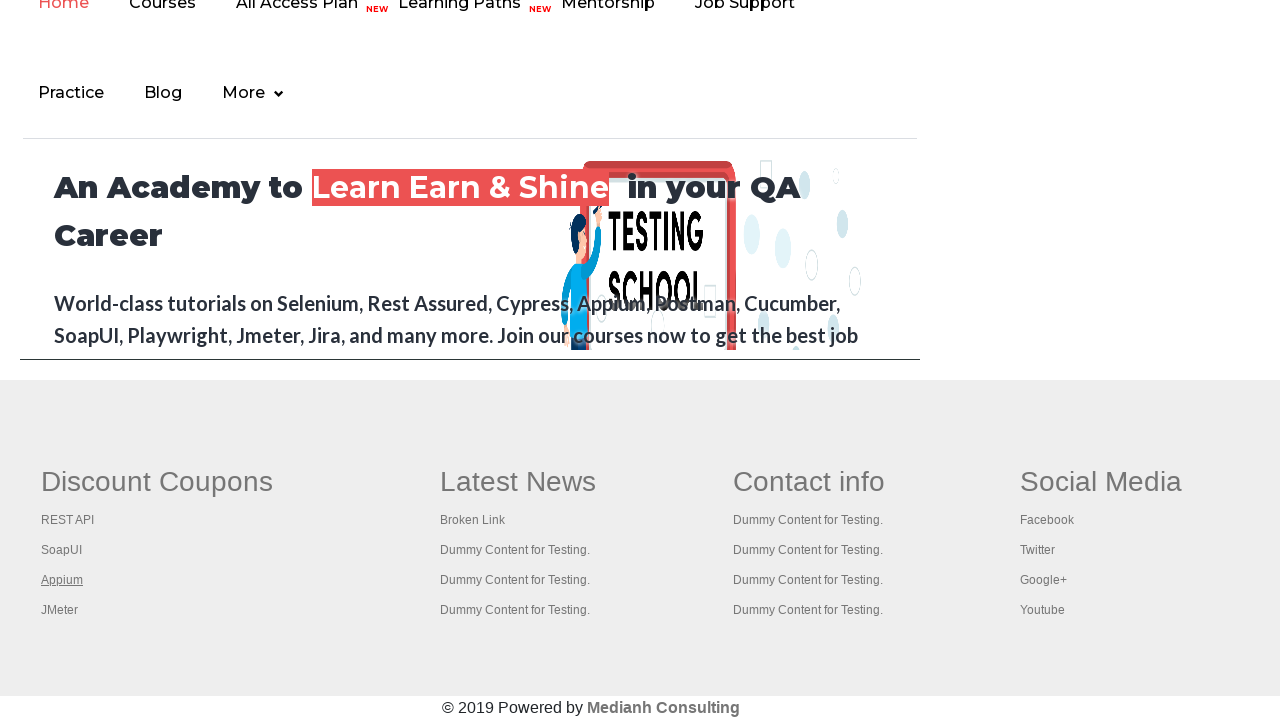

Opened link in new tab using Ctrl+Click at (60, 610) on #gf-BIG >> xpath=//table/tbody/tr/td[1]/ul >> a >> nth=4
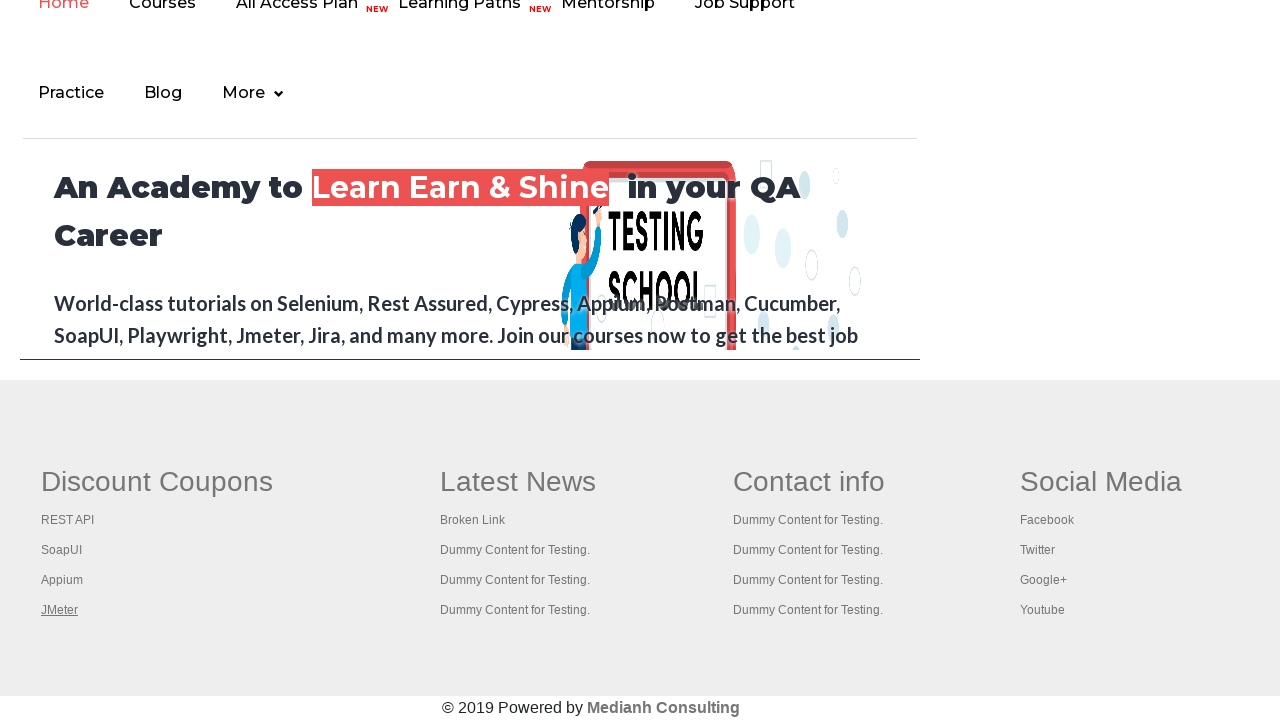

Waited 2 seconds for all tabs to load
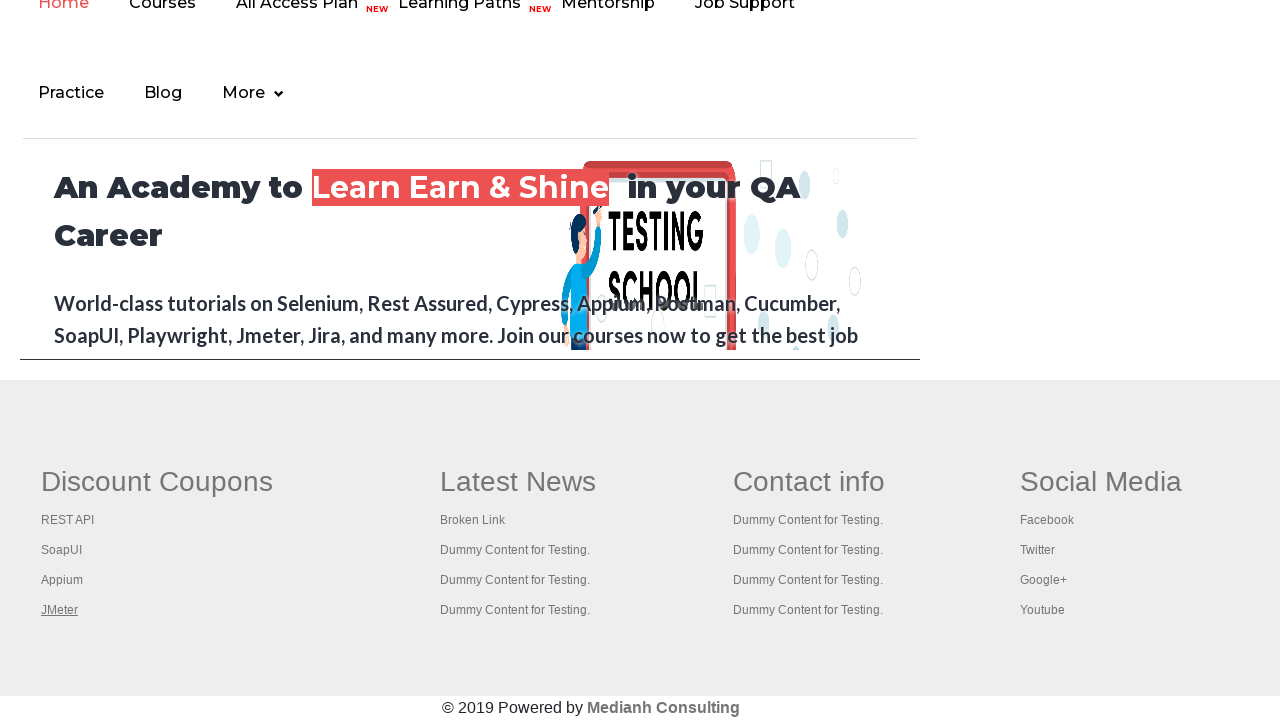

Retrieved all open tabs: 6 tabs total
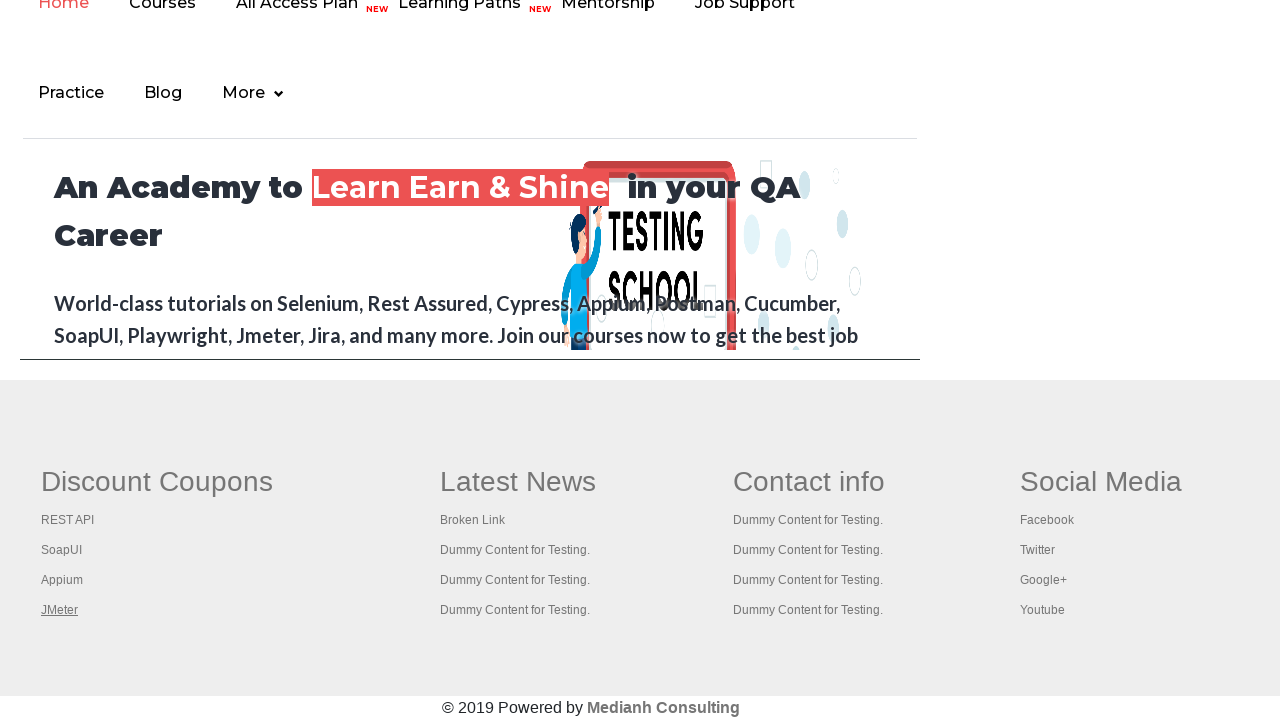

Tab 0 title: Practice Page
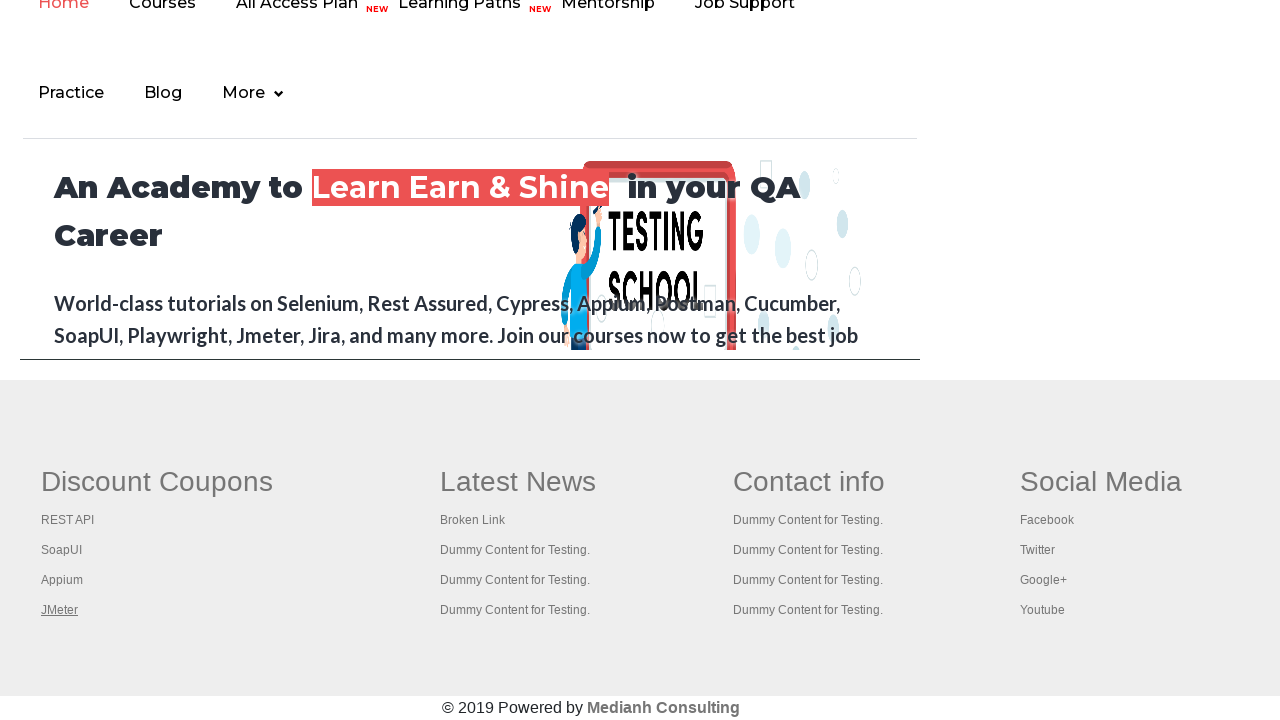

Tab 1 title: Practice Page
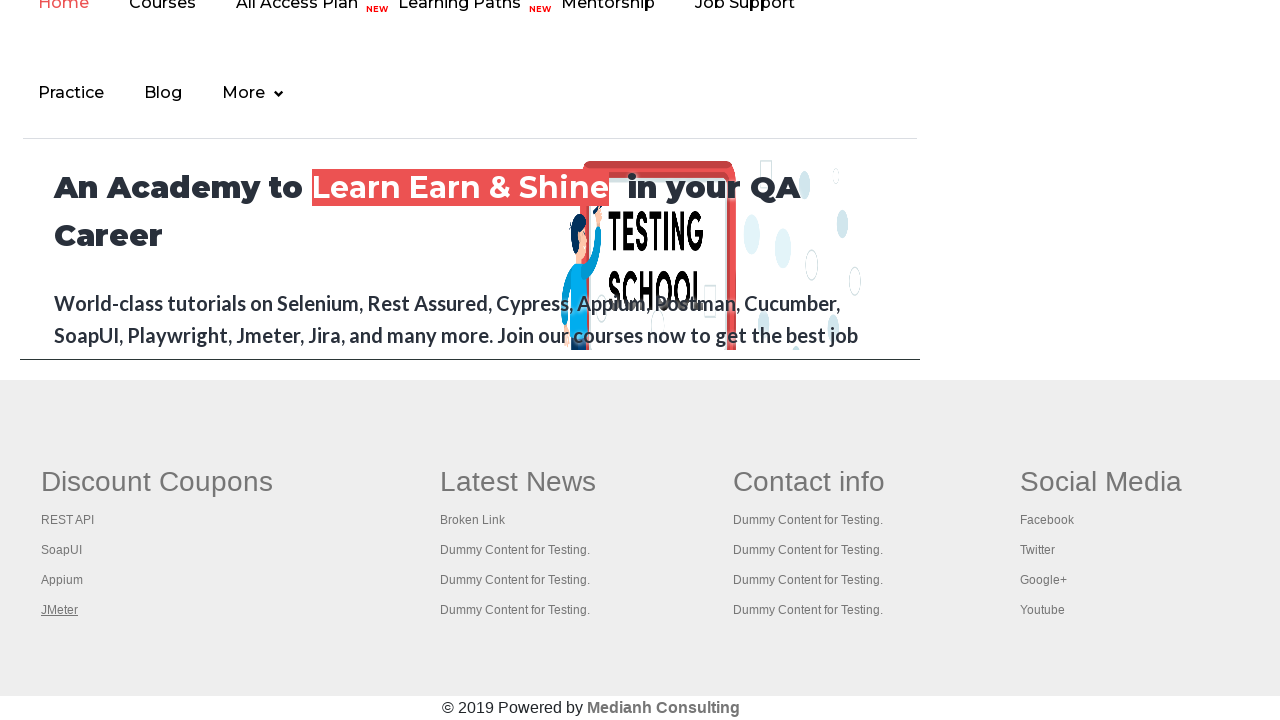

Tab 2 title: REST API Tutorial
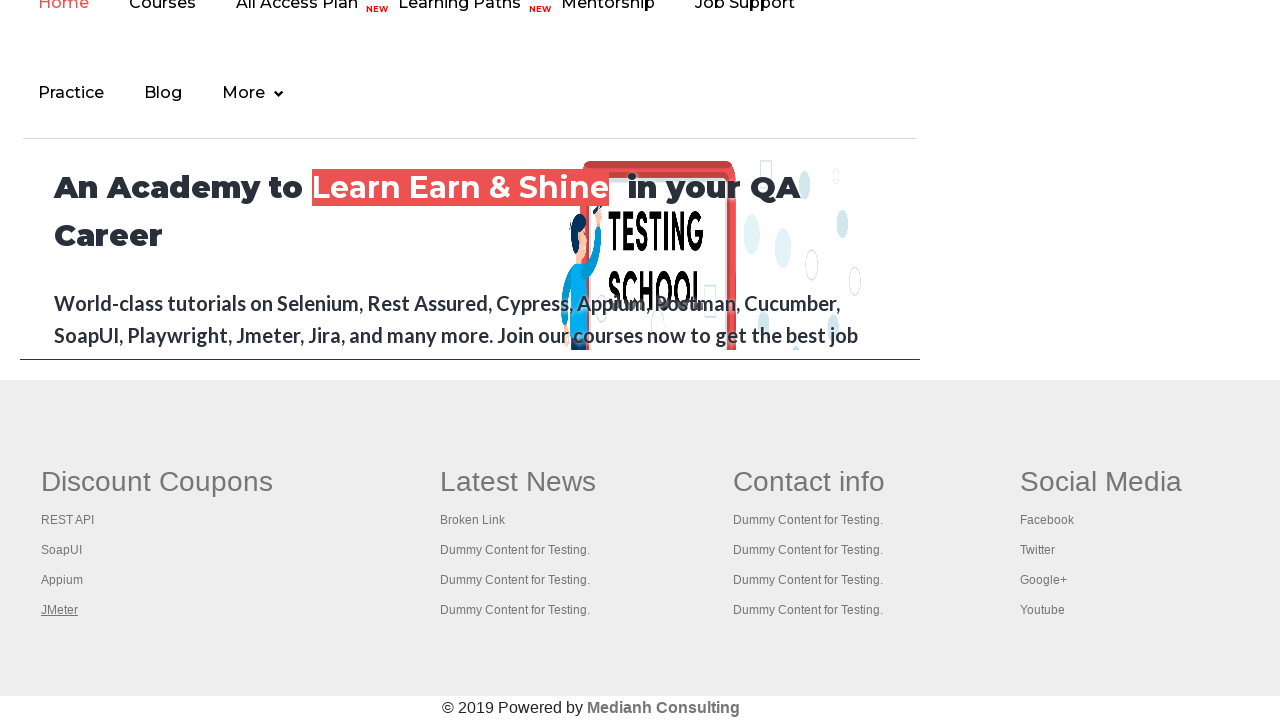

Tab 3 title: The World’s Most Popular API Testing Tool | SoapUI
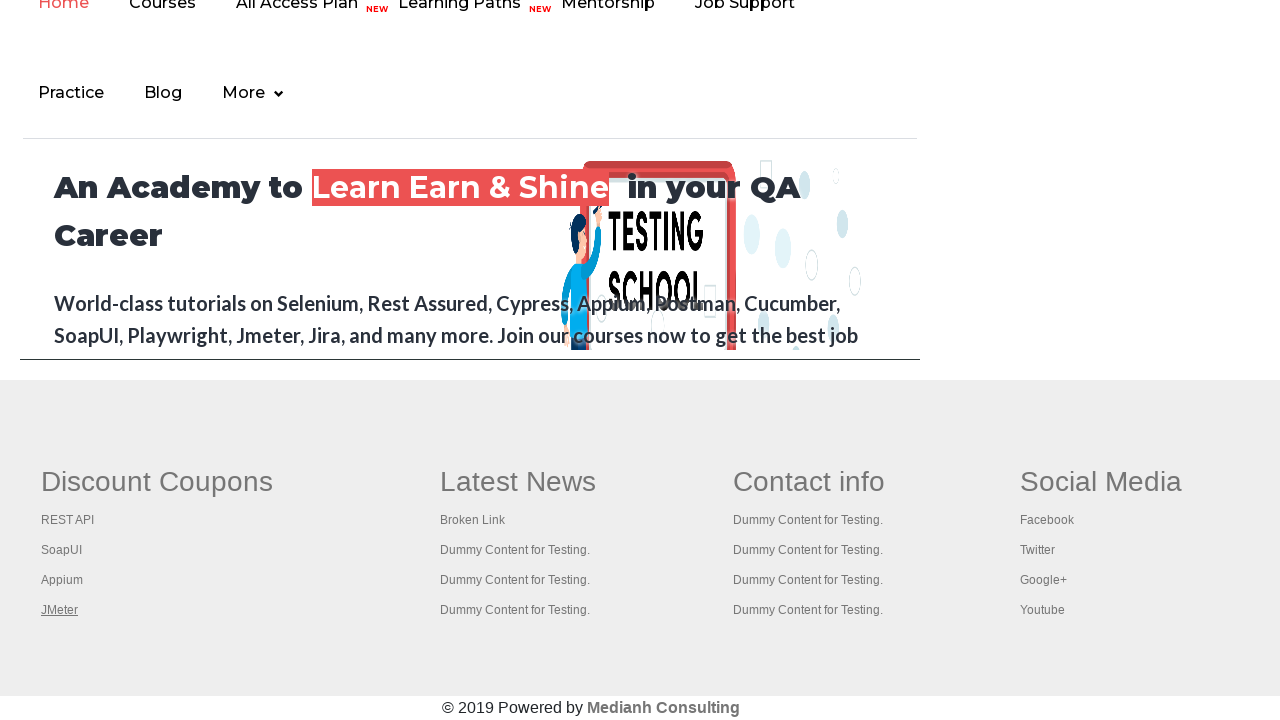

Tab 4 title: Appium tutorial for Mobile Apps testing | RahulShetty Academy | Rahul
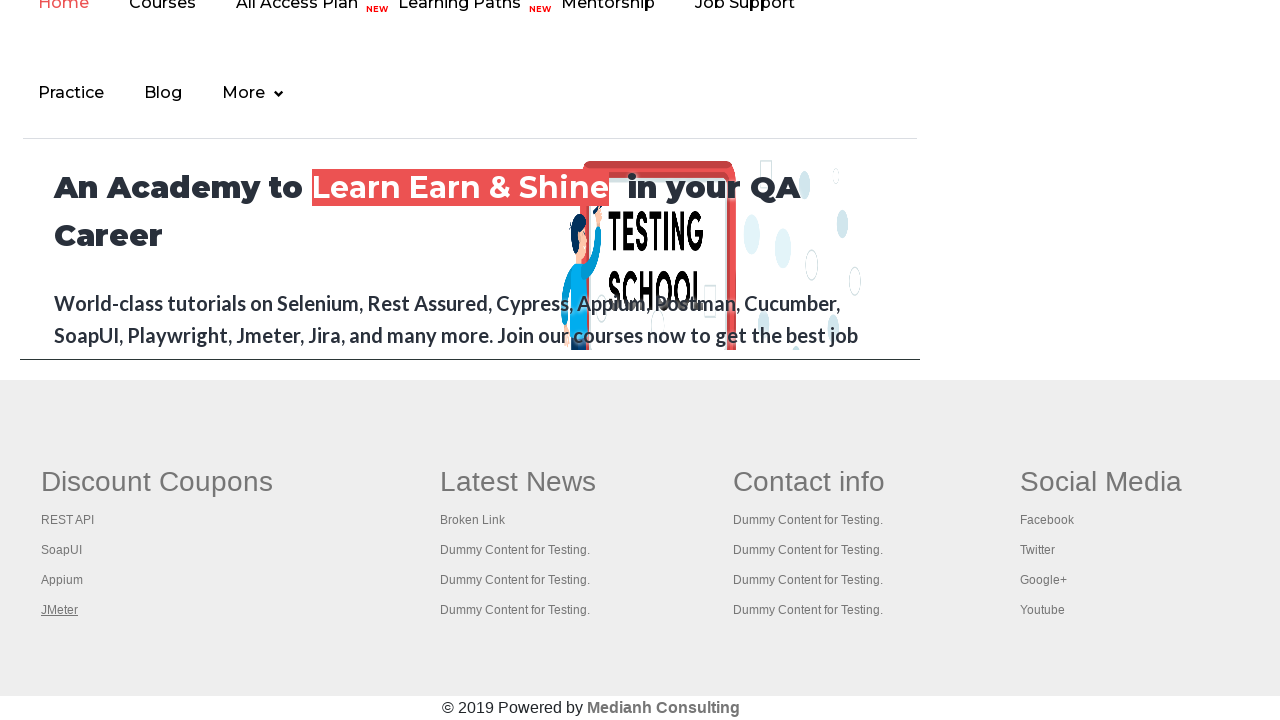

Tab 5 title: Apache JMeter - Apache JMeter™
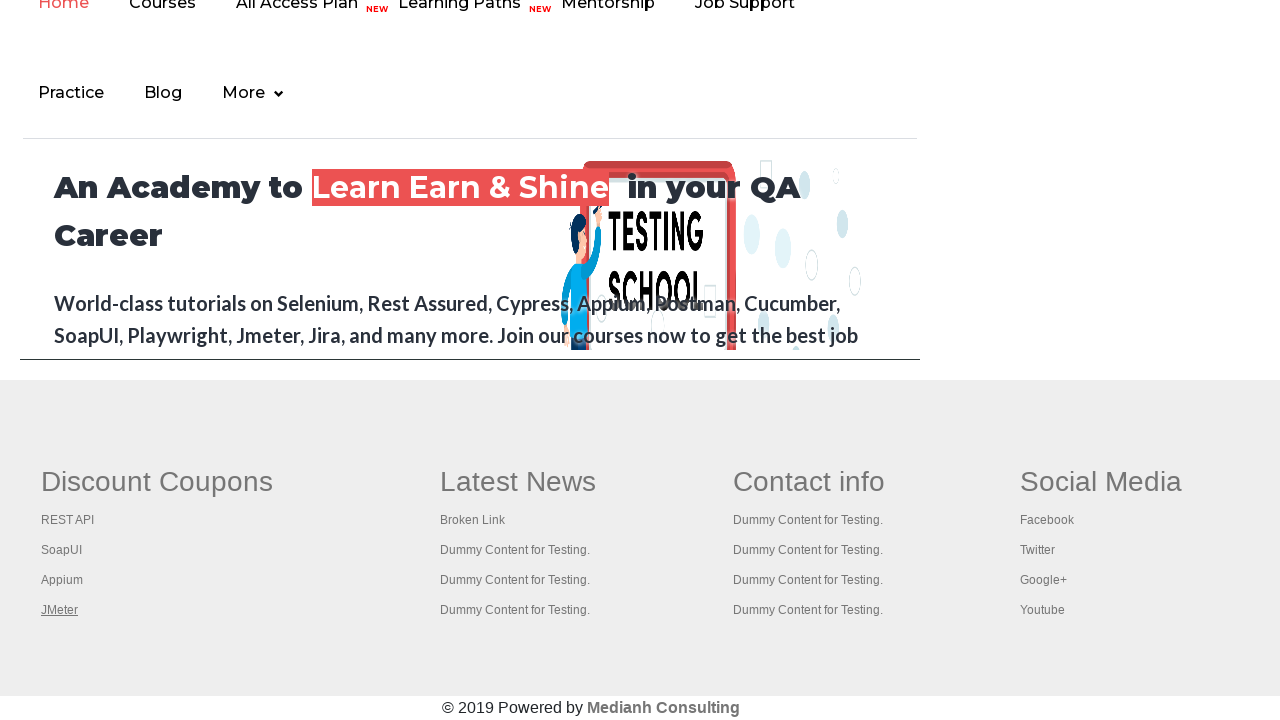

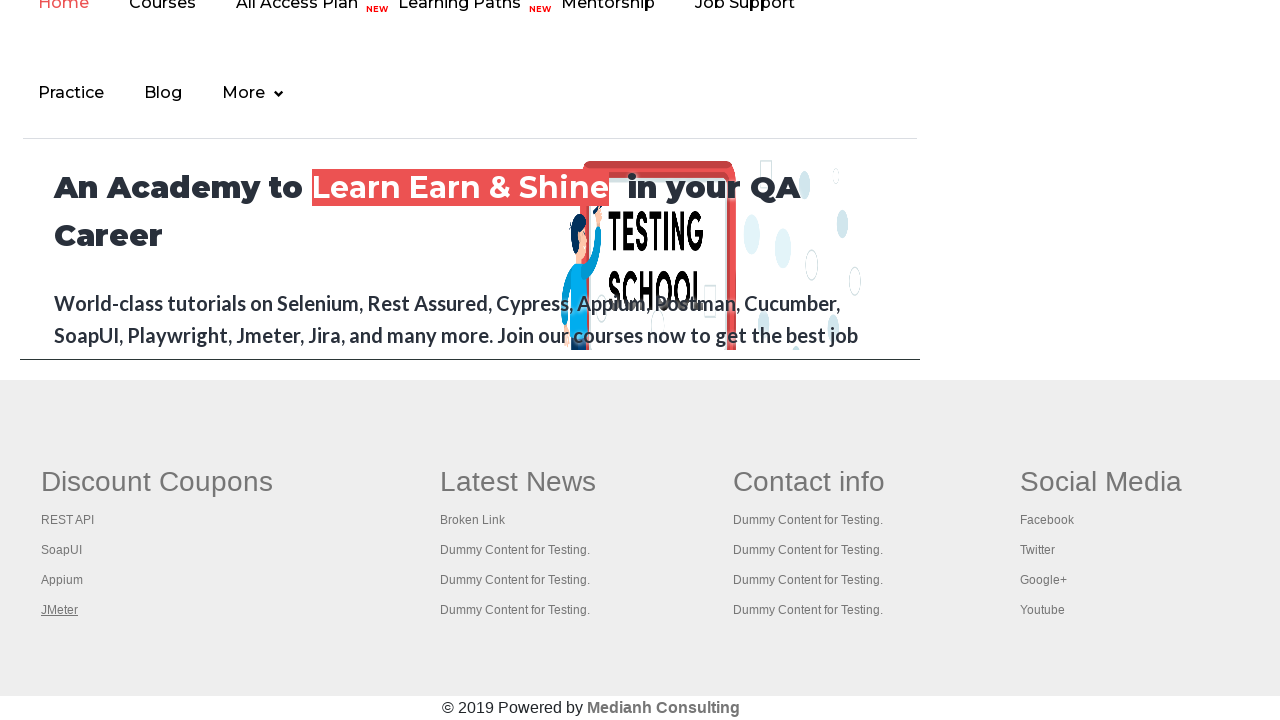